Clicks the Try GitHub Copilot link on GitHub homepage

Starting URL: https://github.com

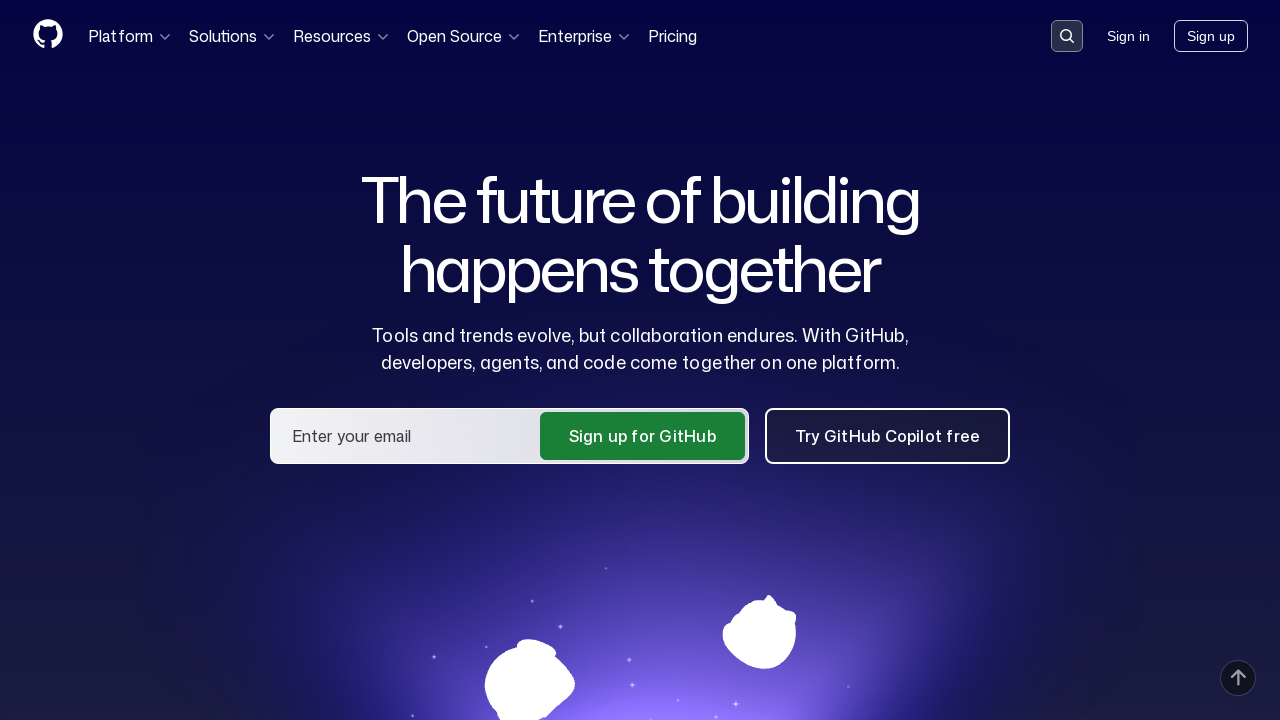

Waited for 'Try GitHub Copilot' link to be visible on GitHub homepage
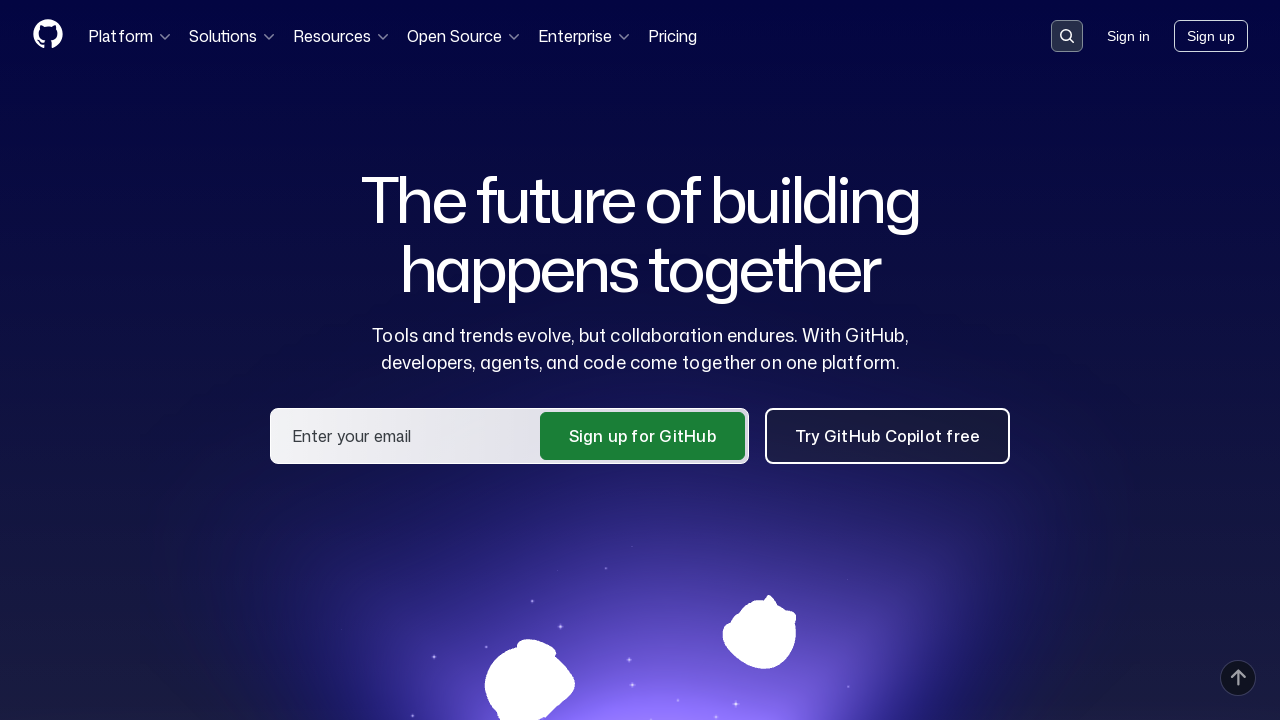

Clicked the 'Try GitHub Copilot' link at (888, 436) on internal:text="Try GitHub Copilot"i >> nth=0
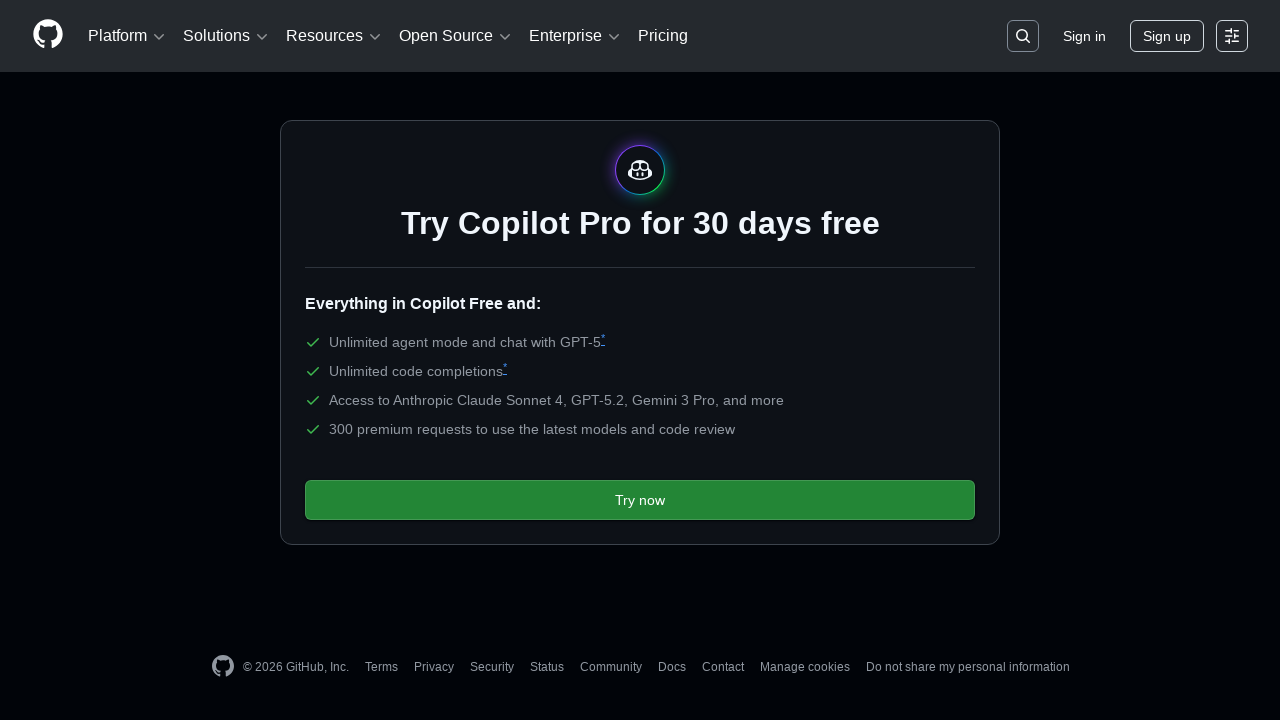

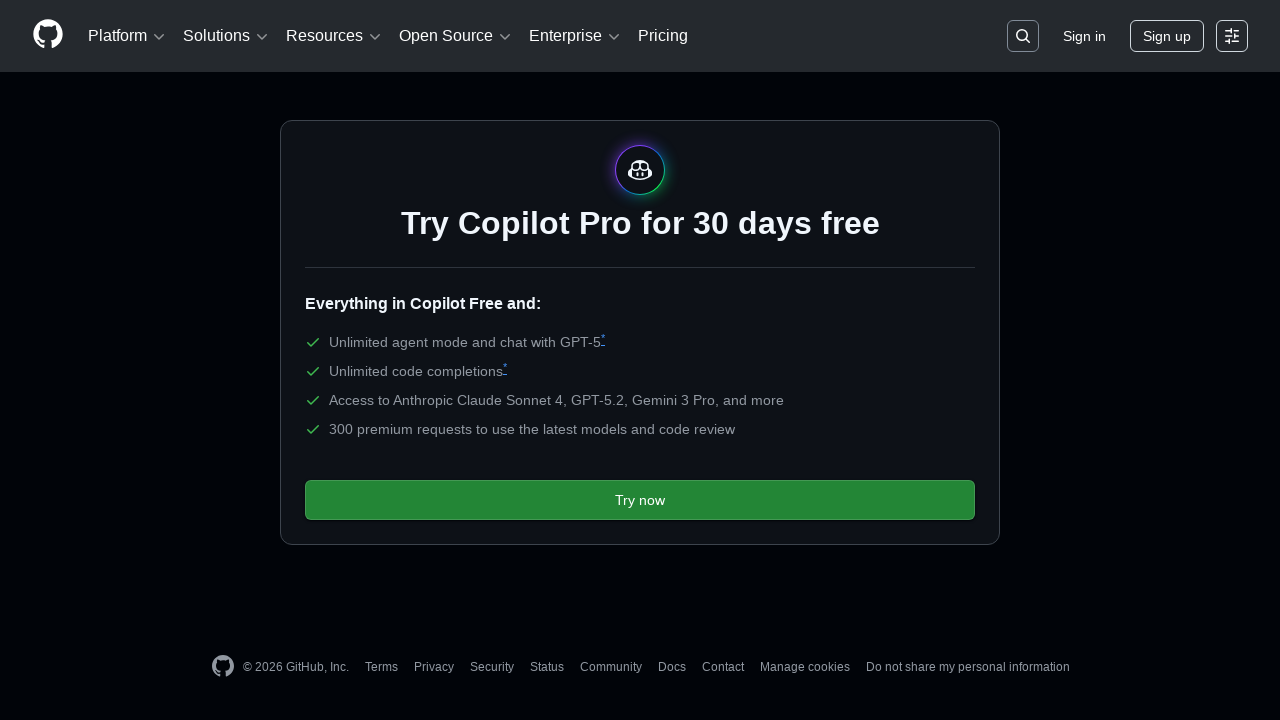